Fills a date input field in a practice form

Starting URL: https://www.techlistic.com/p/selenium-practice-form.html

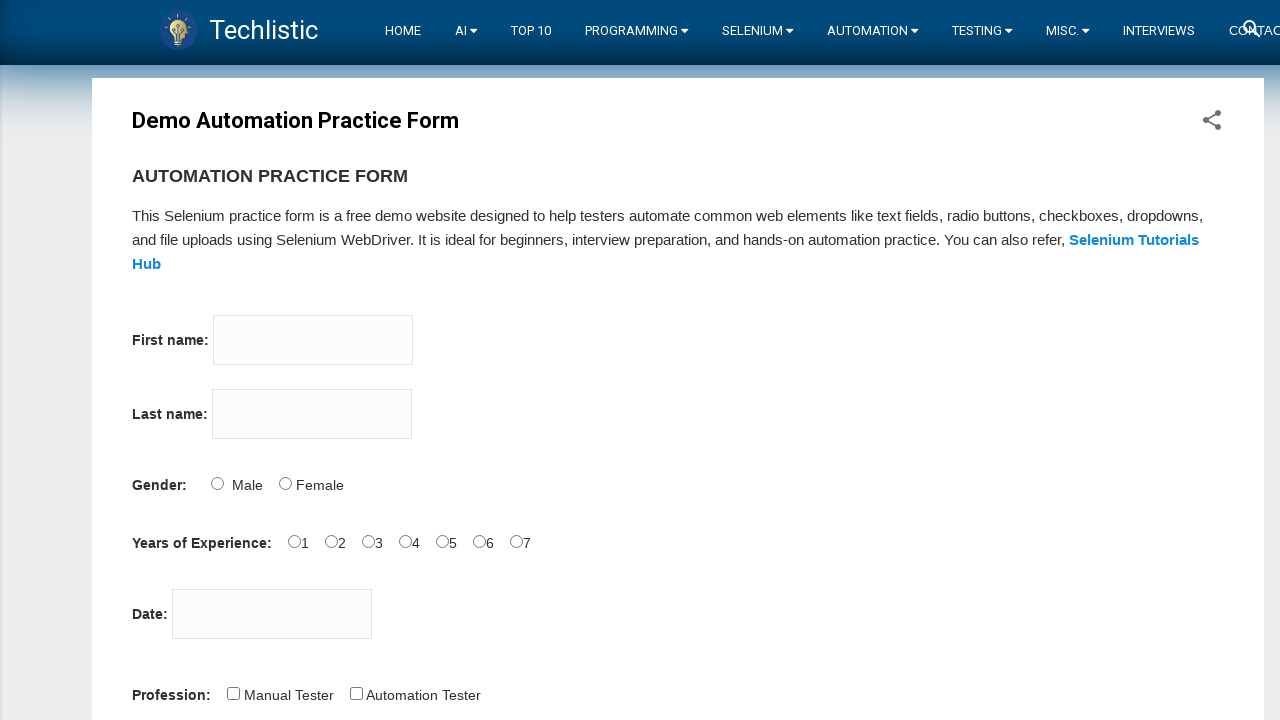

Filled date input field with '20/08/2022' on #datepicker
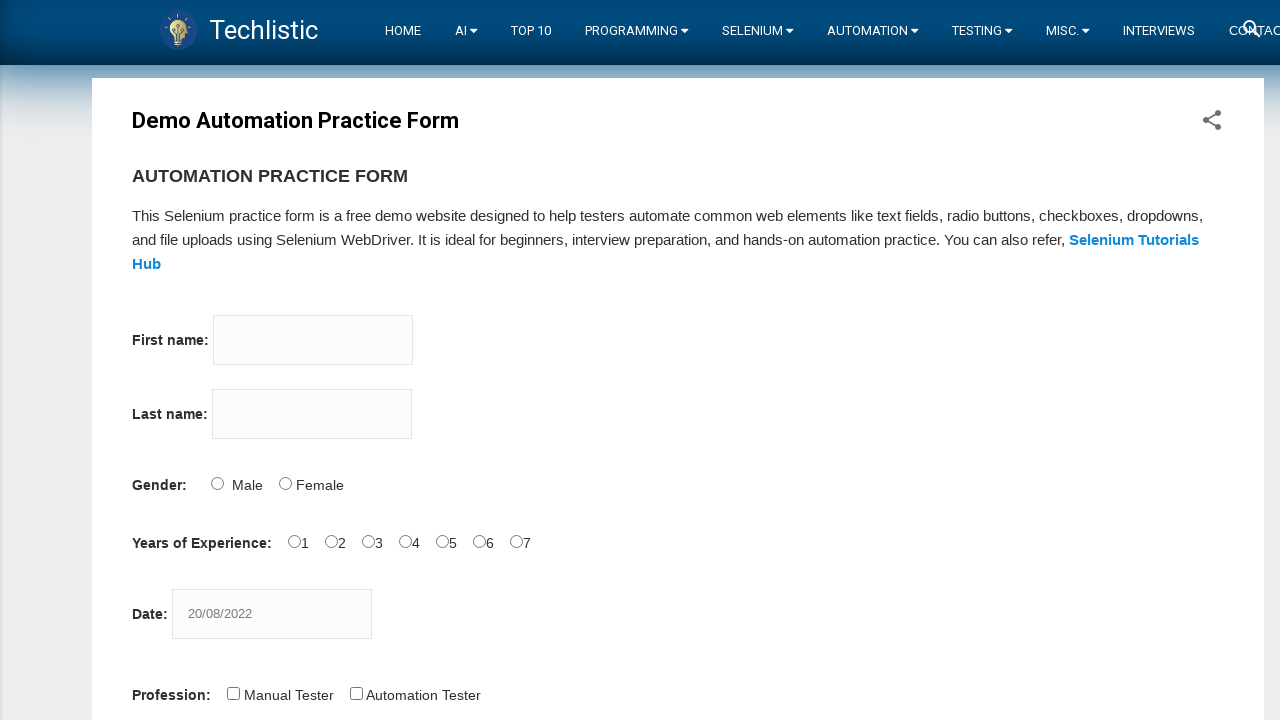

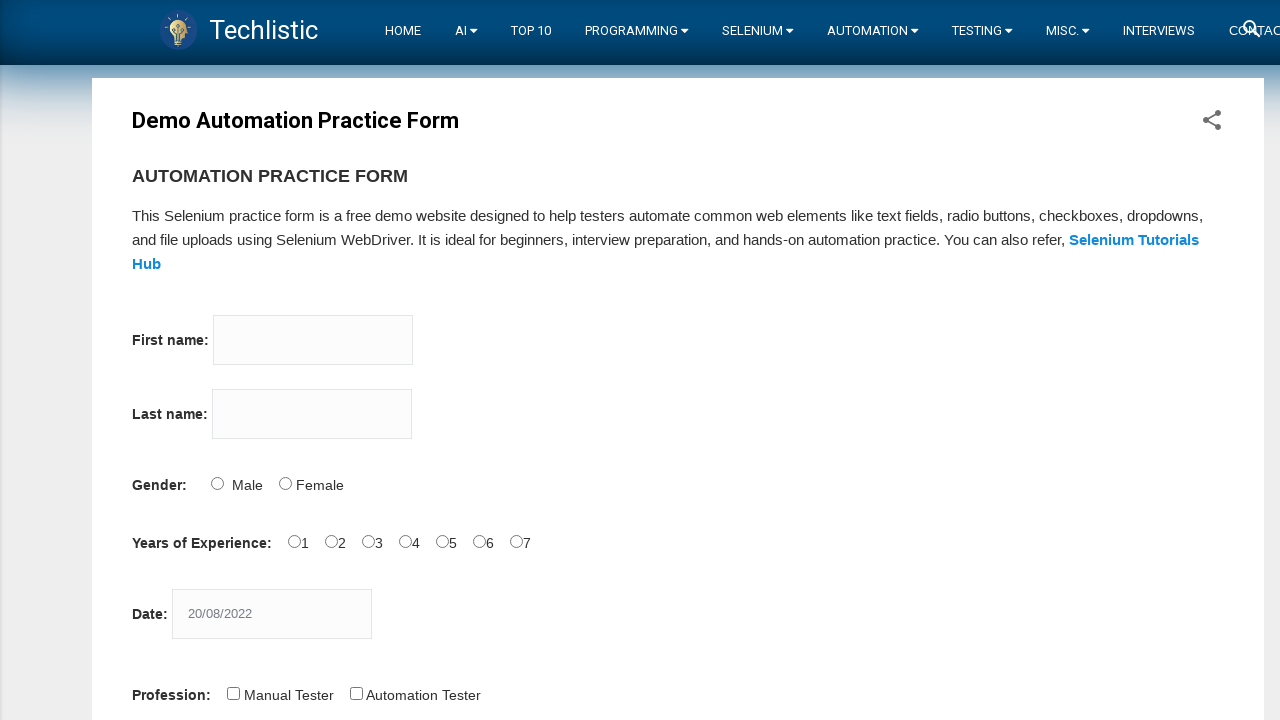